Tests auto-dismissing browser alerts by clicking Show buttons that trigger simple and confirmation alerts, which Playwright auto-dismisses by default.

Starting URL: https://www.leafground.com/alert.xhtml

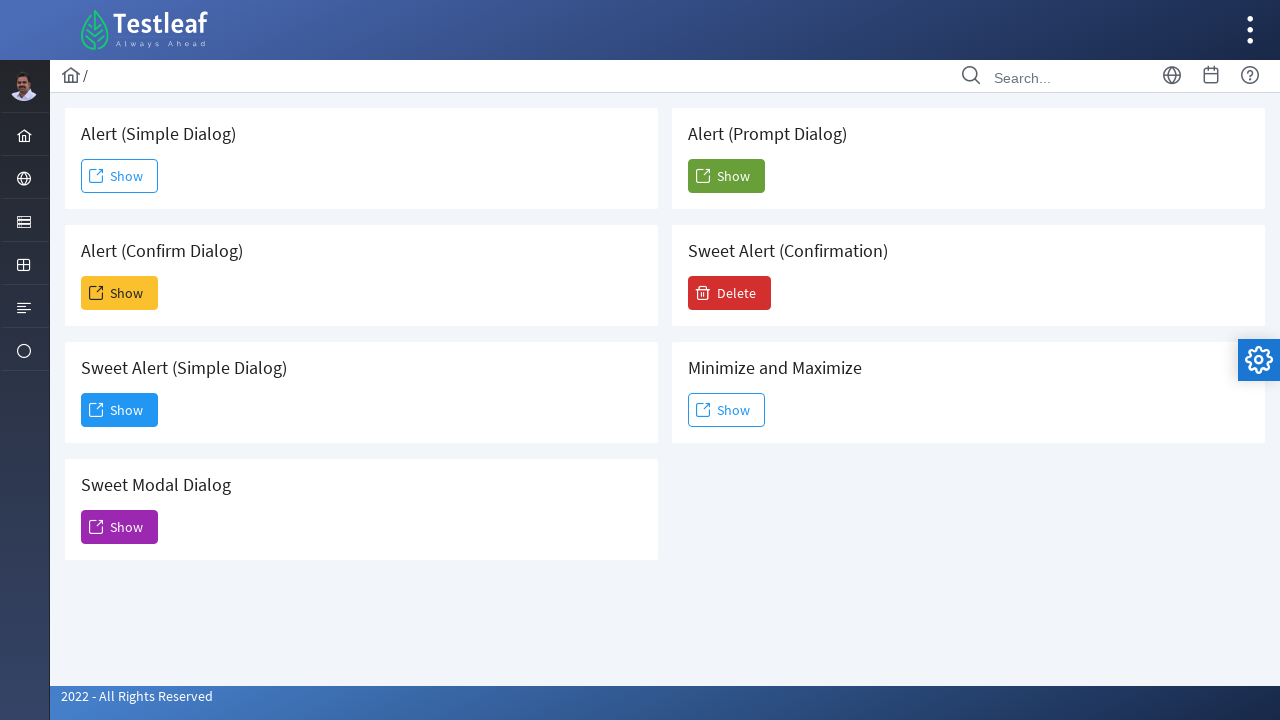

Clicked first Show button to trigger simple alert at (120, 176) on xpath=//span[text()='Show'] >> nth=0
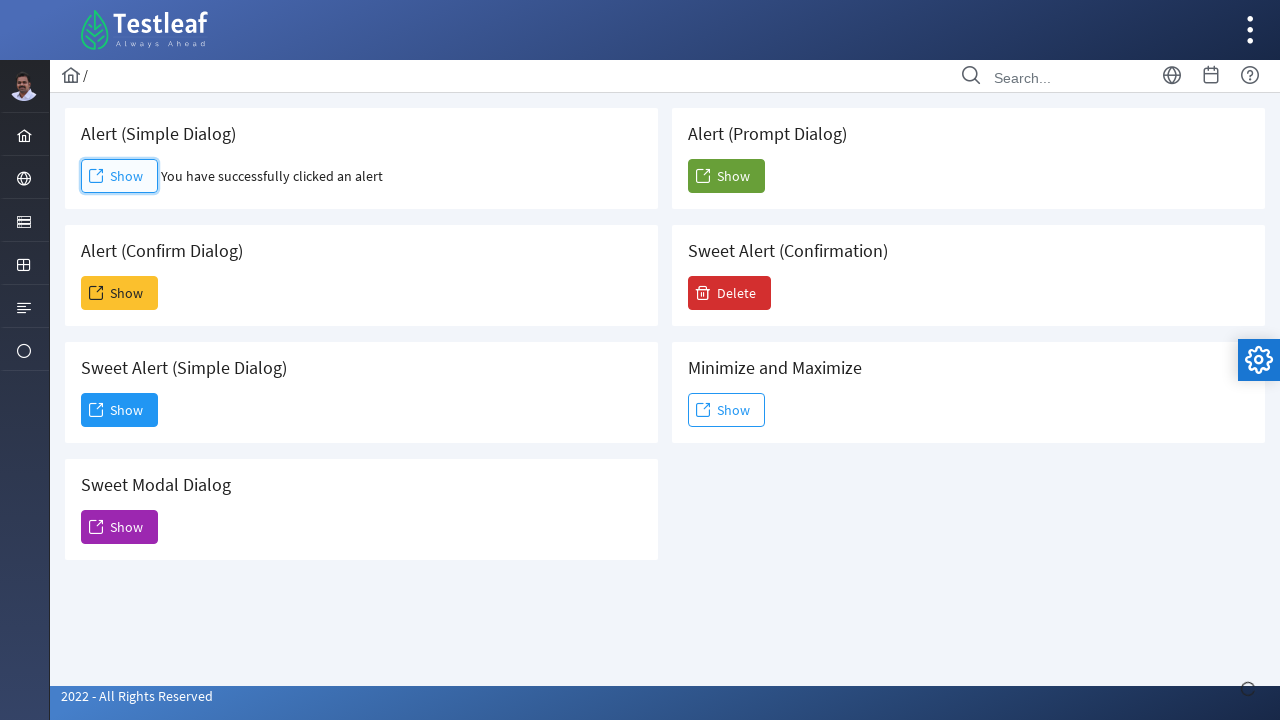

Waited for simple alert auto-dismiss
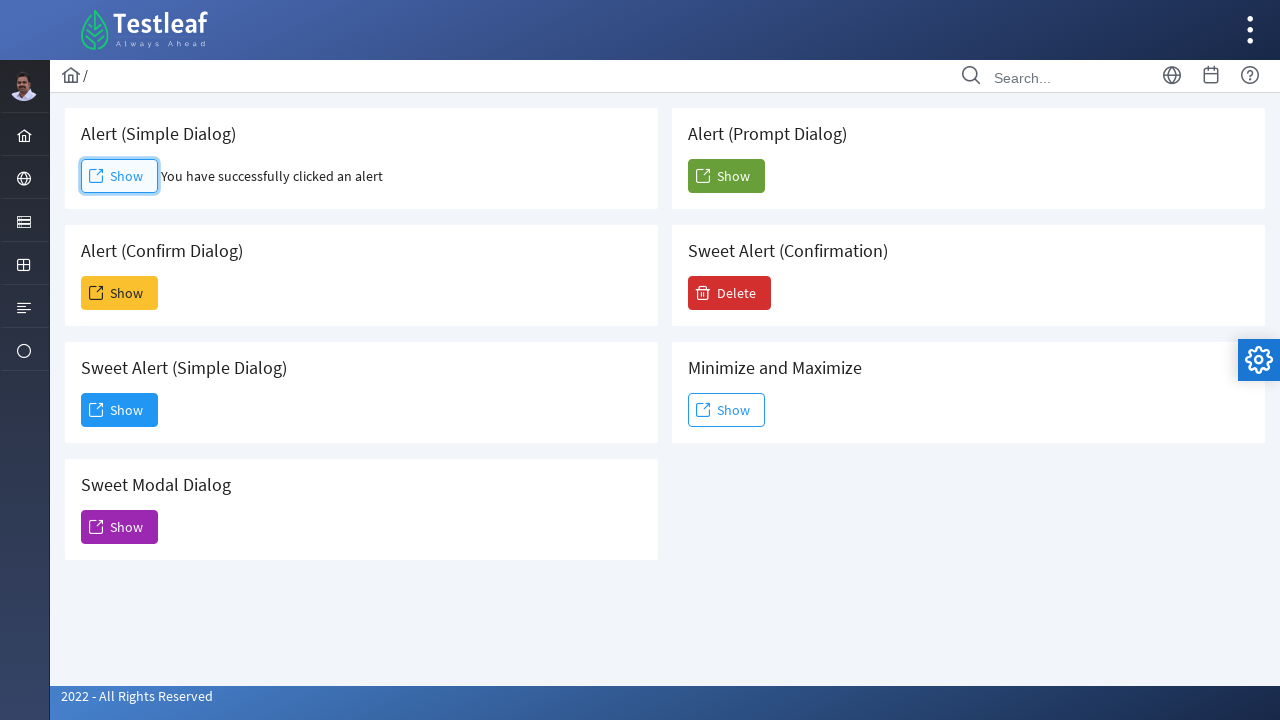

Clicked second Show button to trigger confirmation alert at (120, 293) on xpath=//span[text()='Show'] >> nth=1
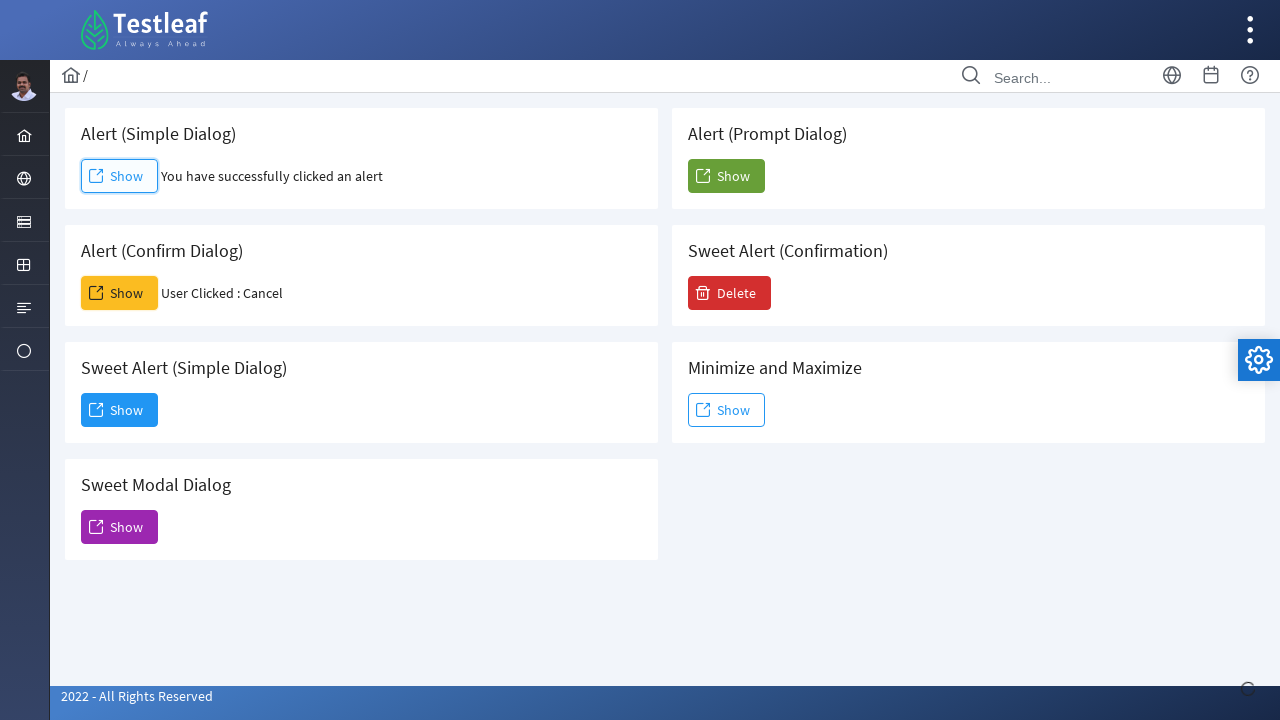

Waited for confirmation alert auto-dismiss
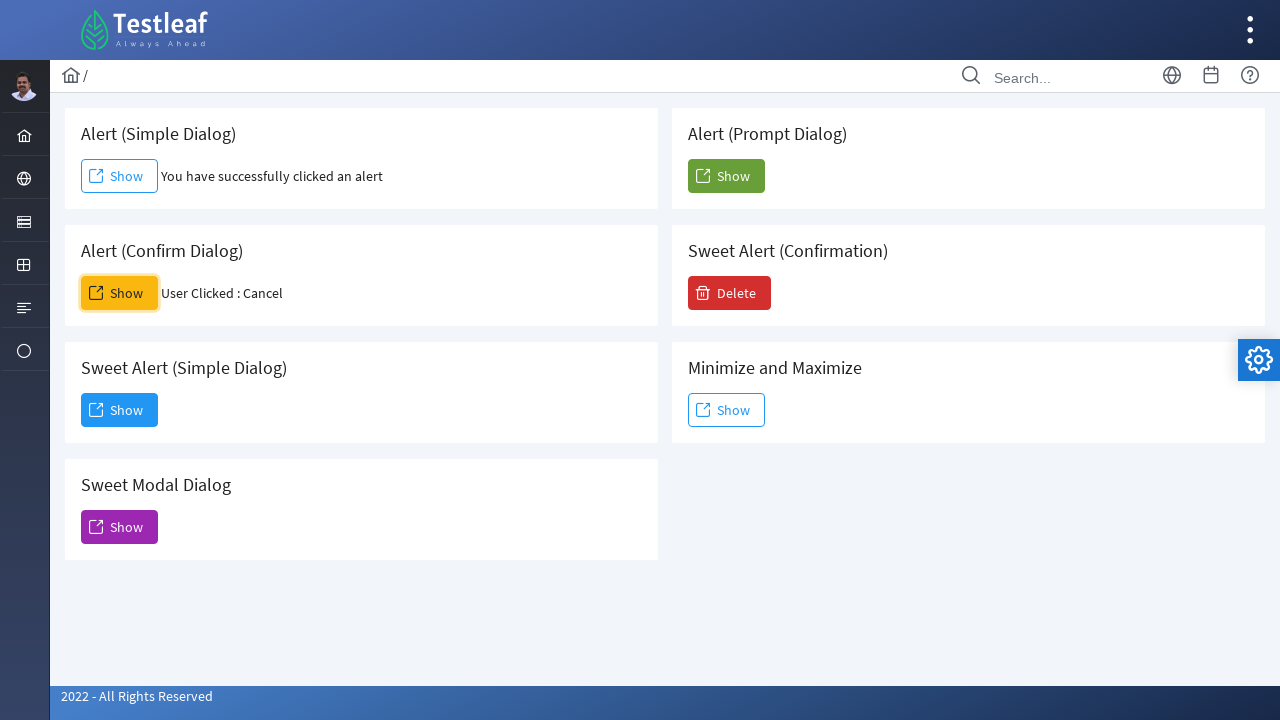

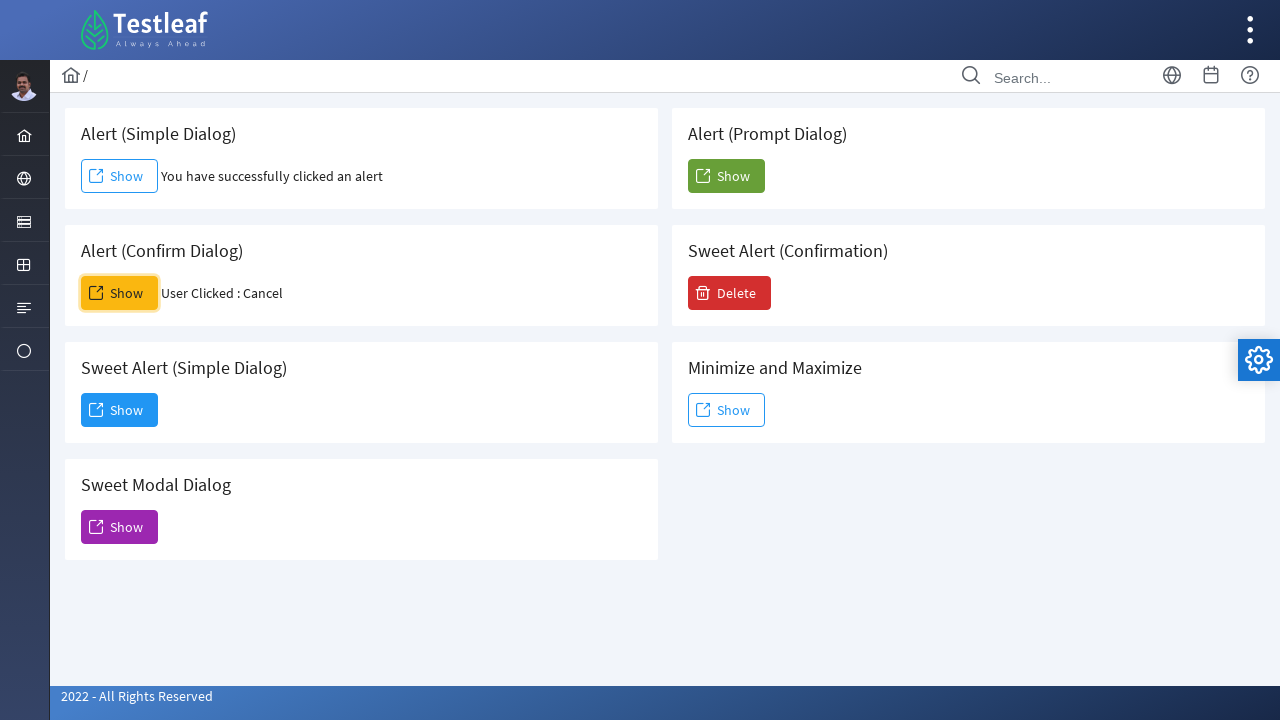